Tests negative registration flow by submitting a form with an invalid email format and verifying that error messages are displayed

Starting URL: https://www.sharelane.com/cgi-bin/register.py?page=1&zip_code=12345

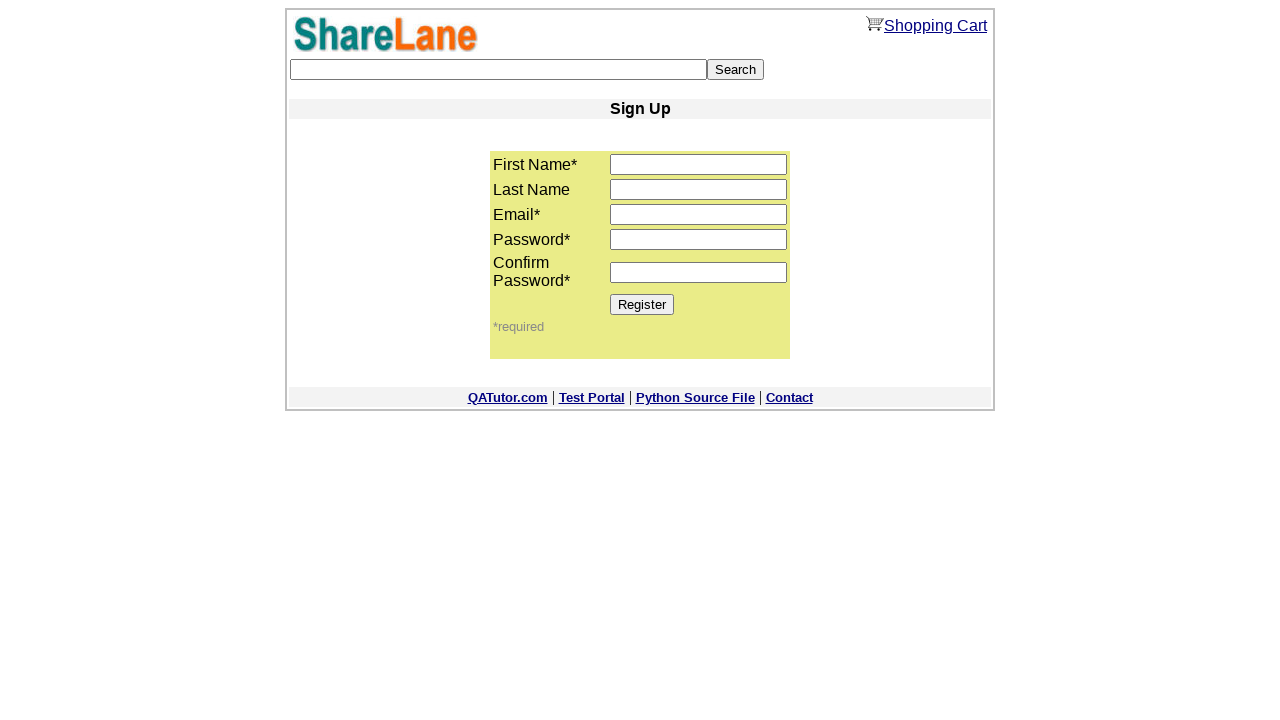

Filled first name field with 'Maksim' on input[name='first_name']
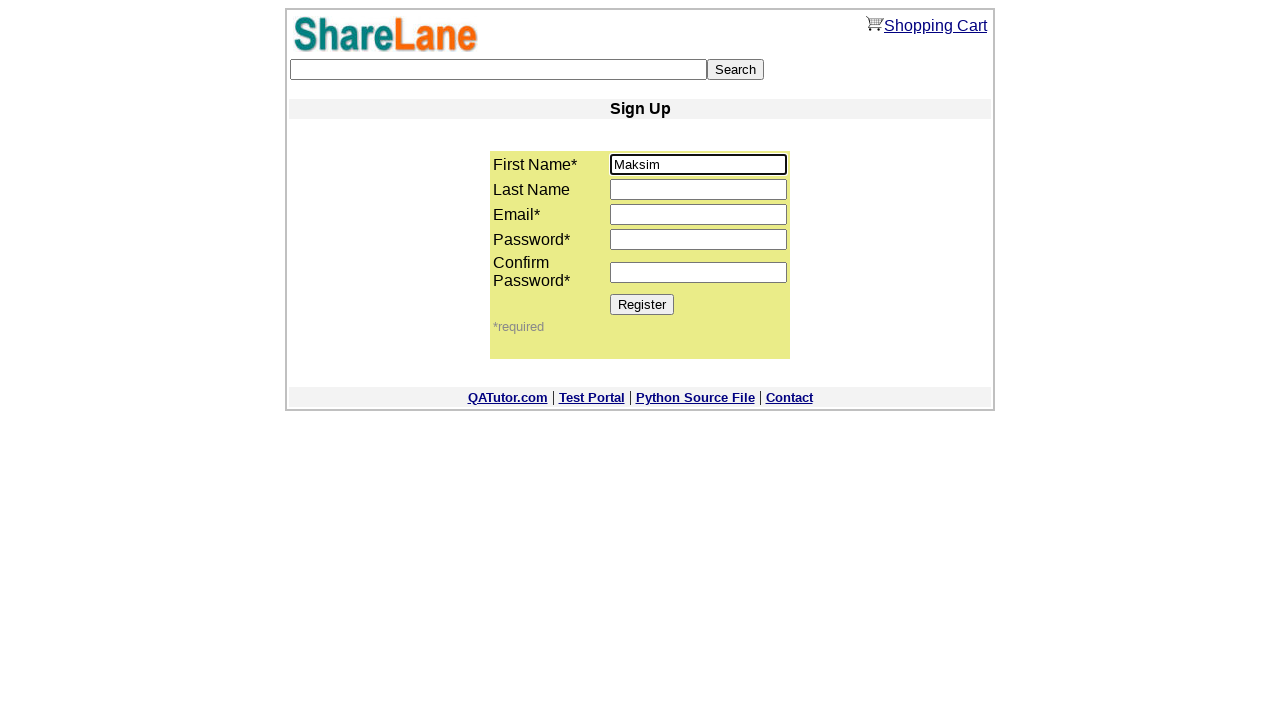

Filled last name field with 'Shestozub' on input[name='last_name']
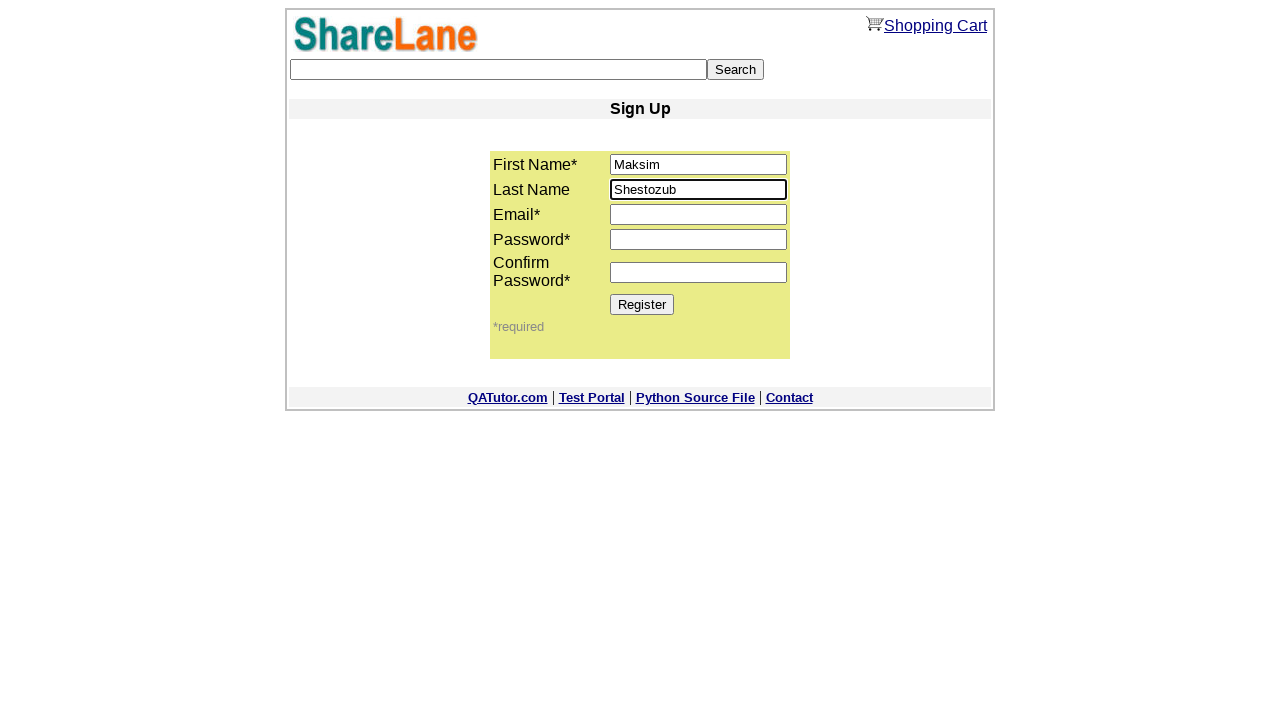

Filled email field with invalid format 'Maksimshmv' (missing @ and domain) on input[name='email']
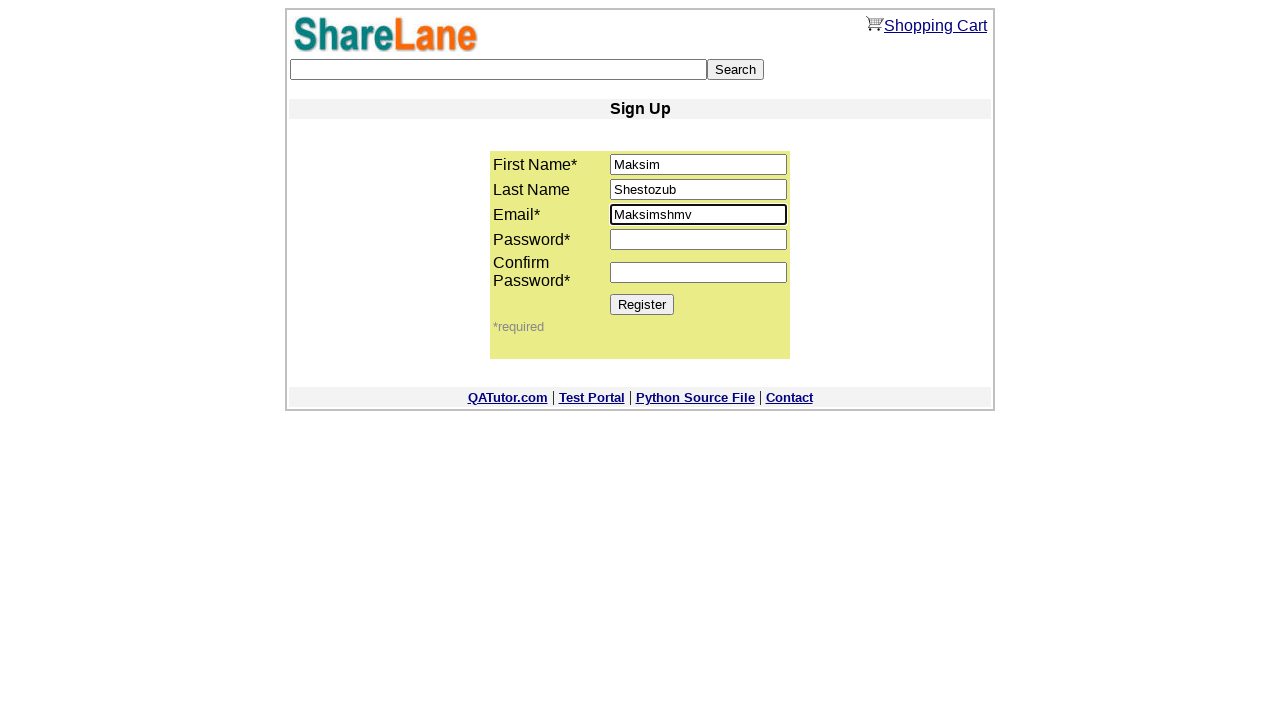

Filled password field with '12345qwert' on input[name='password1']
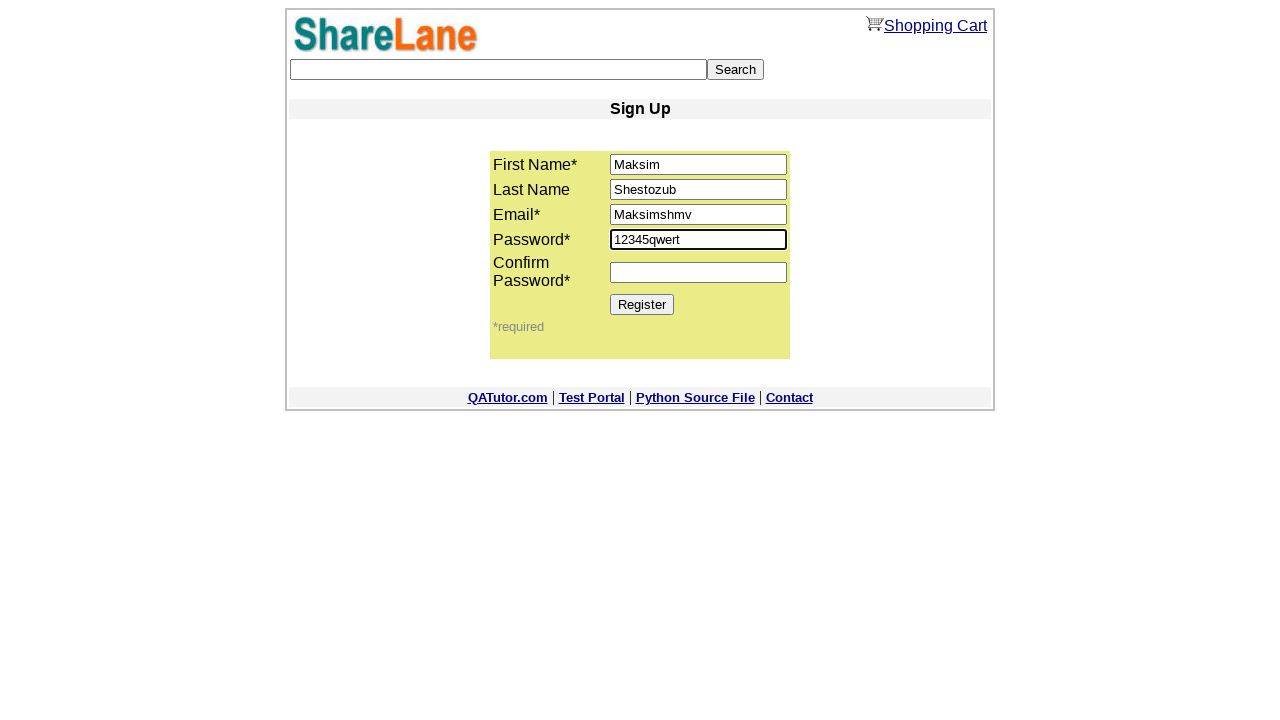

Filled password confirmation field with '12345qwert' on input[name='password2']
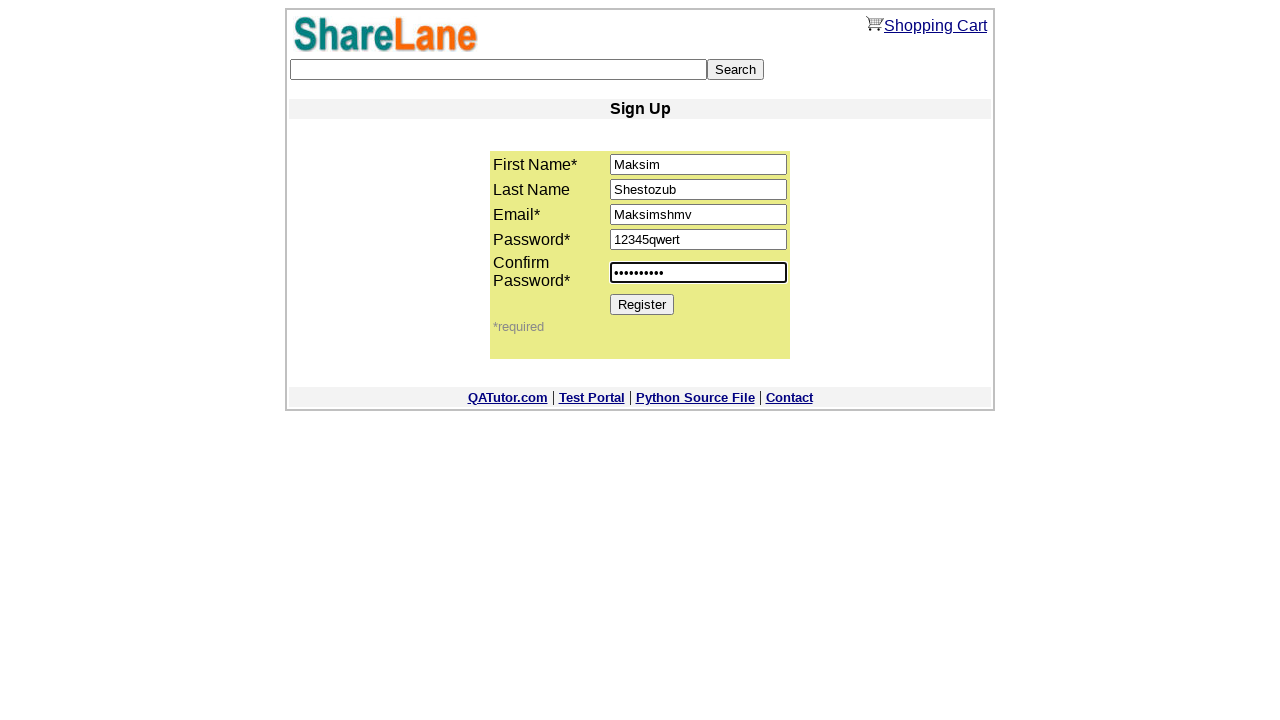

Clicked Register button to submit form with invalid email at (642, 304) on input[value='Register']
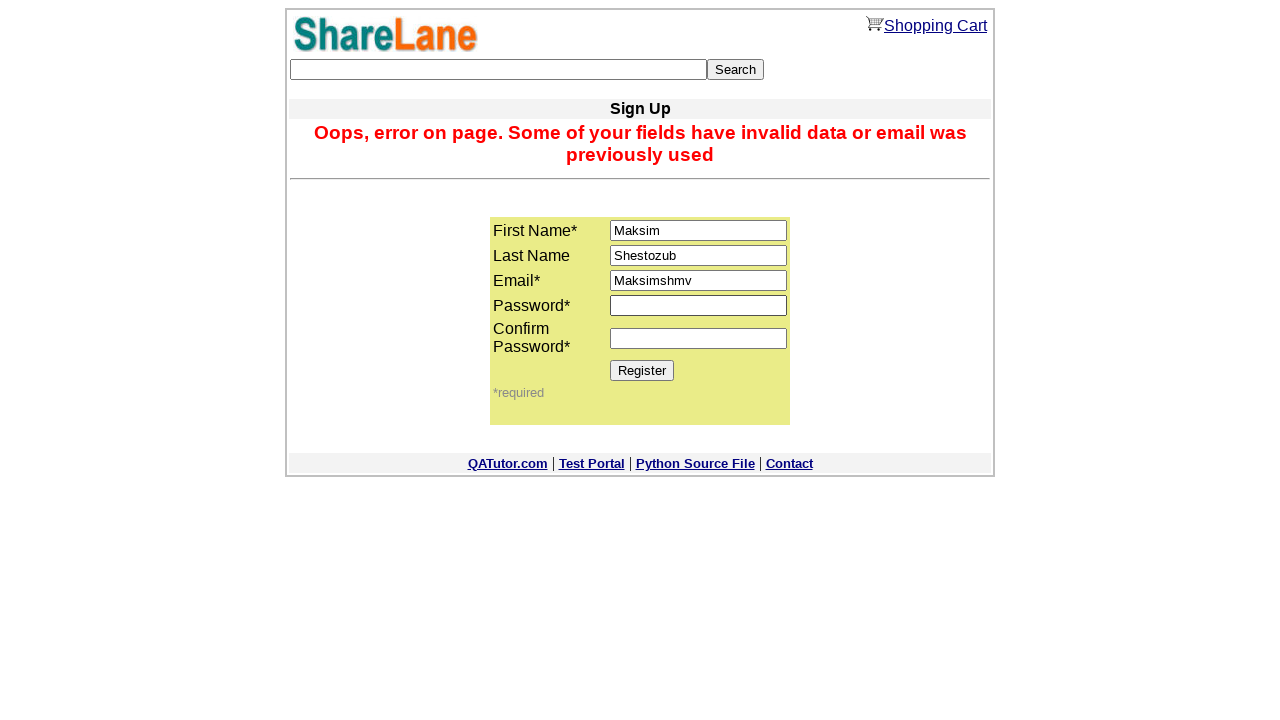

Error message appeared on the form
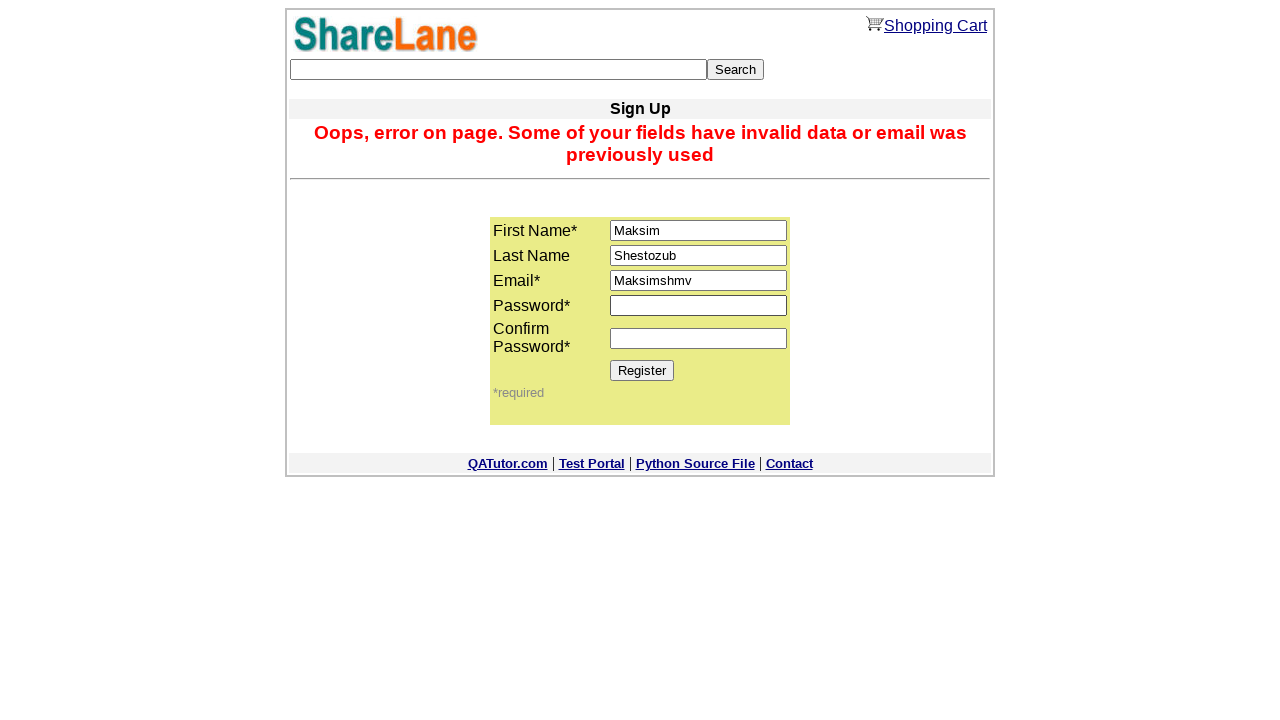

Verified form remained on page with first name field still visible (form submission failed as expected)
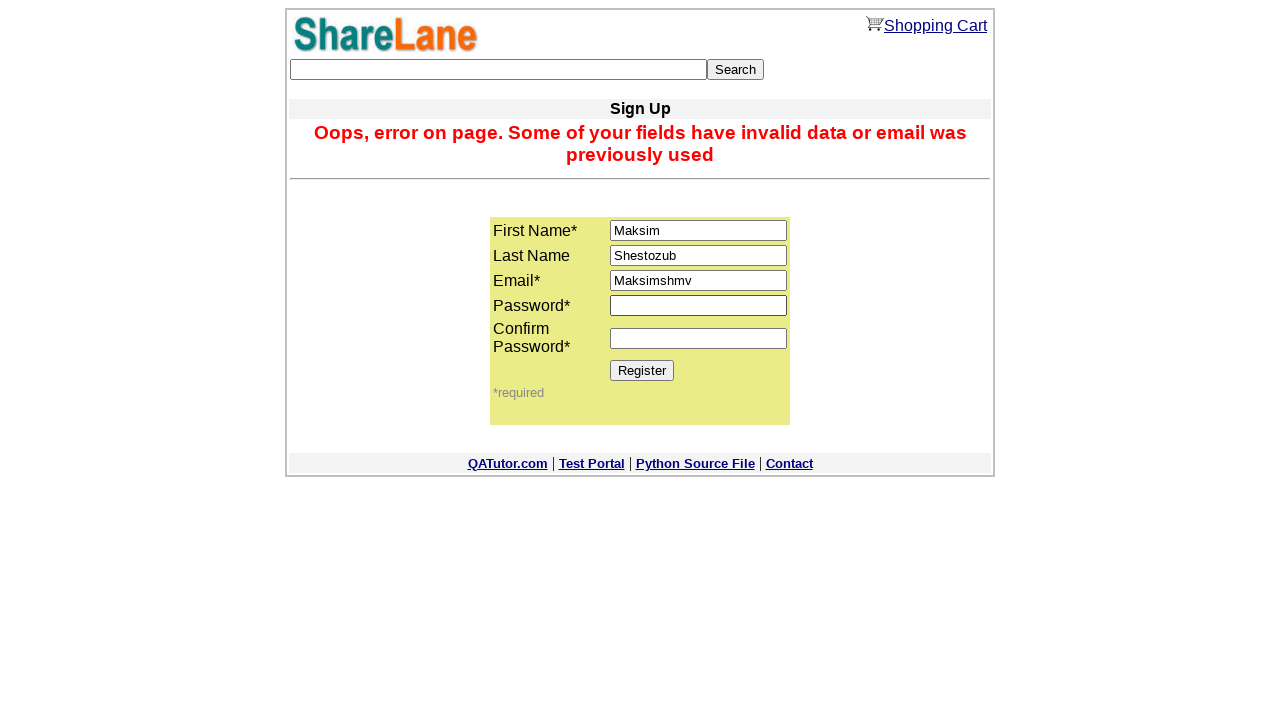

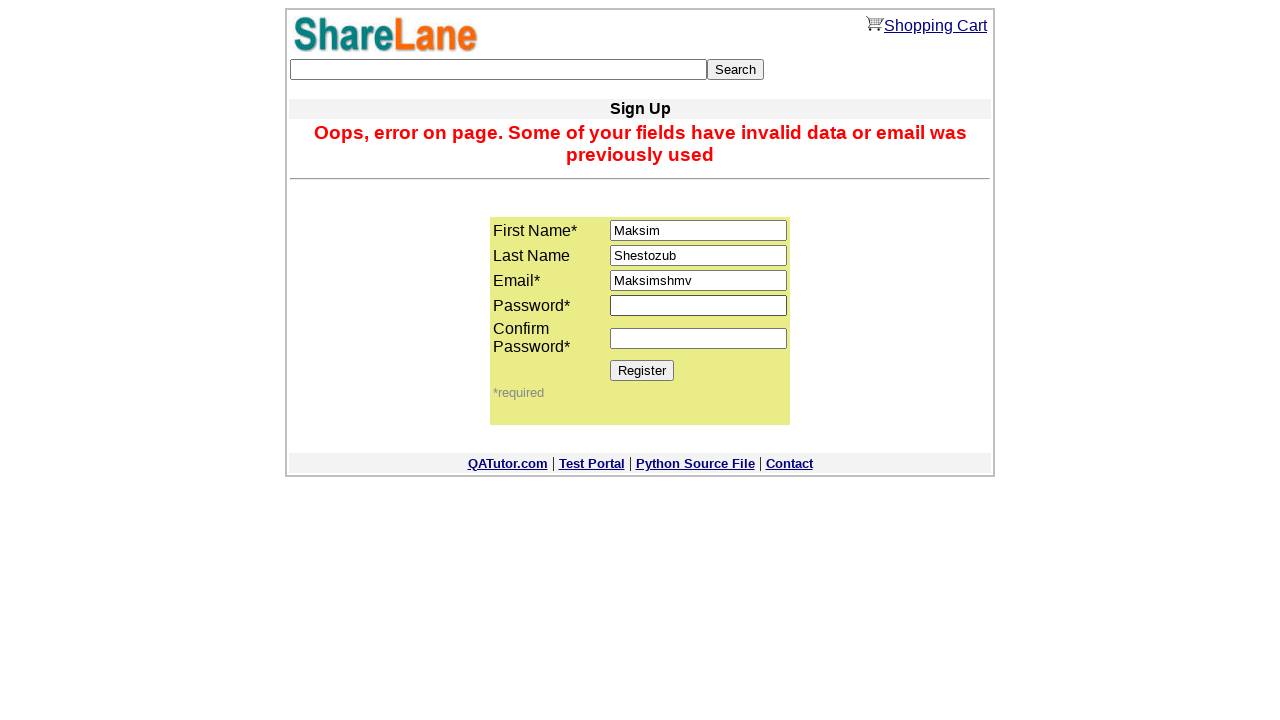